Tests that new todo items are appended to the bottom of the list by creating 3 items and verifying the count displays correctly.

Starting URL: https://demo.playwright.dev/todomvc

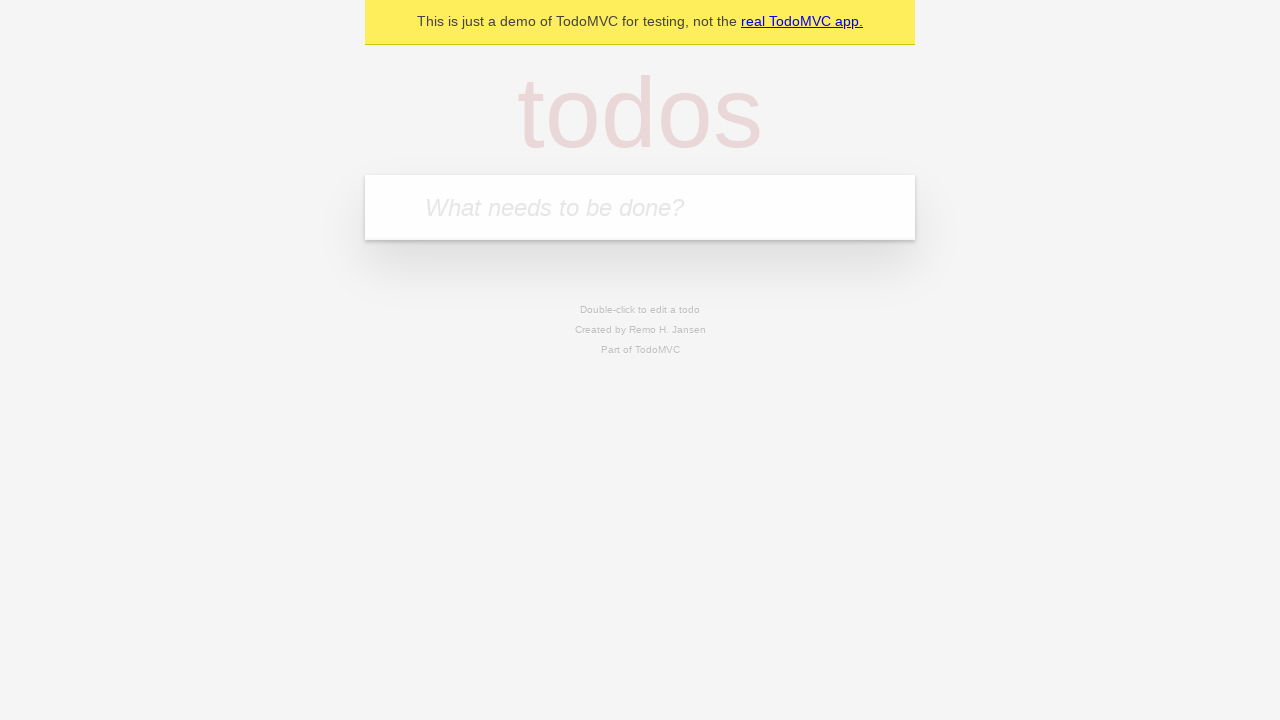

Located the 'What needs to be done?' input field
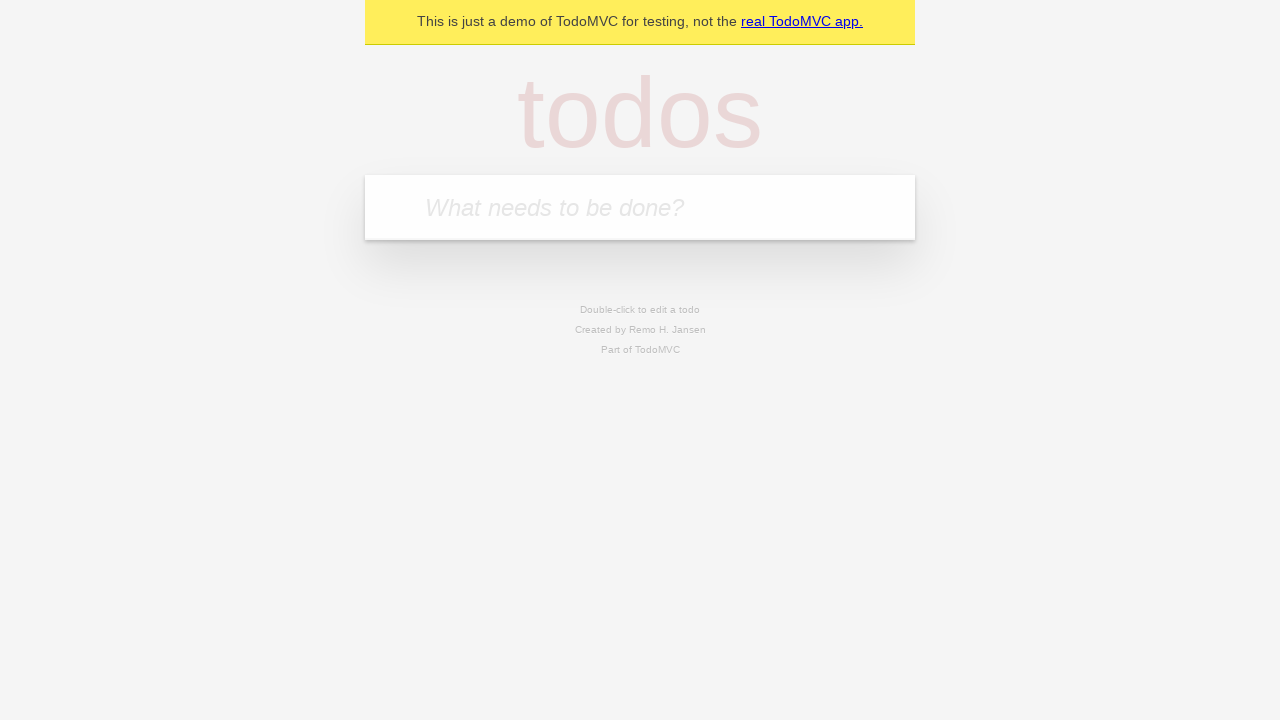

Filled input field with 'buy some cheese' on internal:attr=[placeholder="What needs to be done?"i]
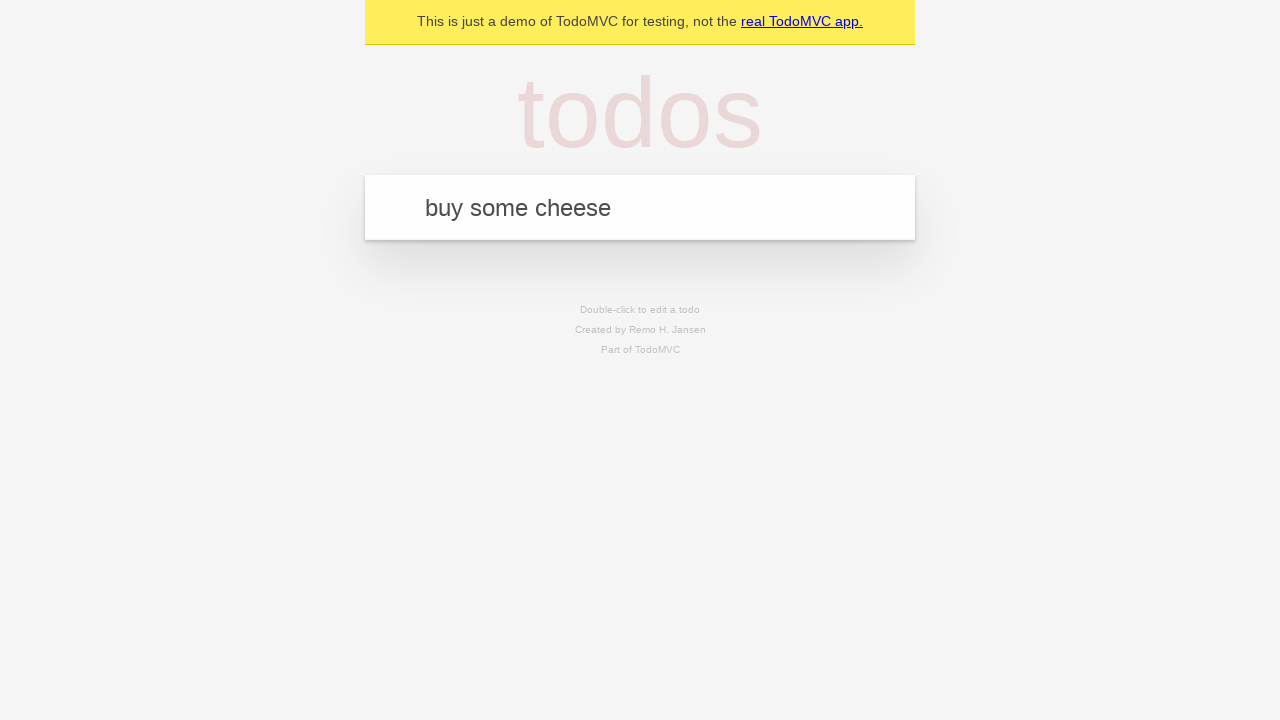

Pressed Enter to create first todo item on internal:attr=[placeholder="What needs to be done?"i]
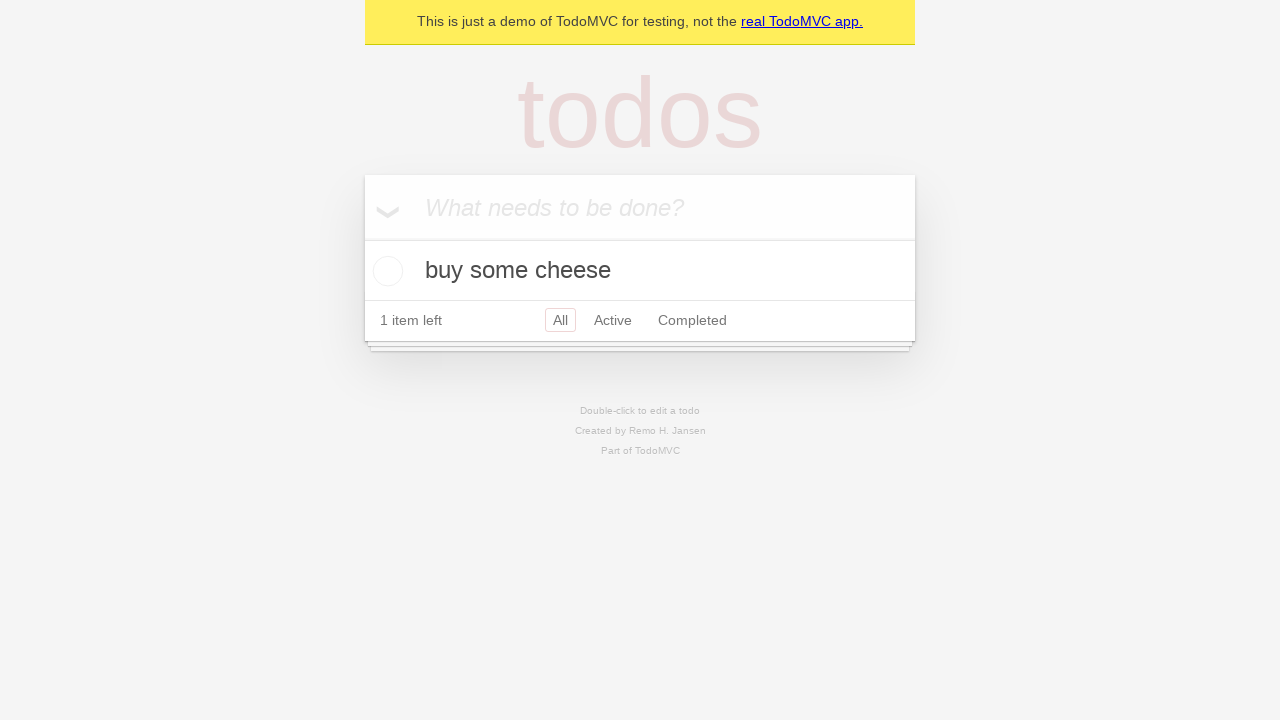

Filled input field with 'feed the cat' on internal:attr=[placeholder="What needs to be done?"i]
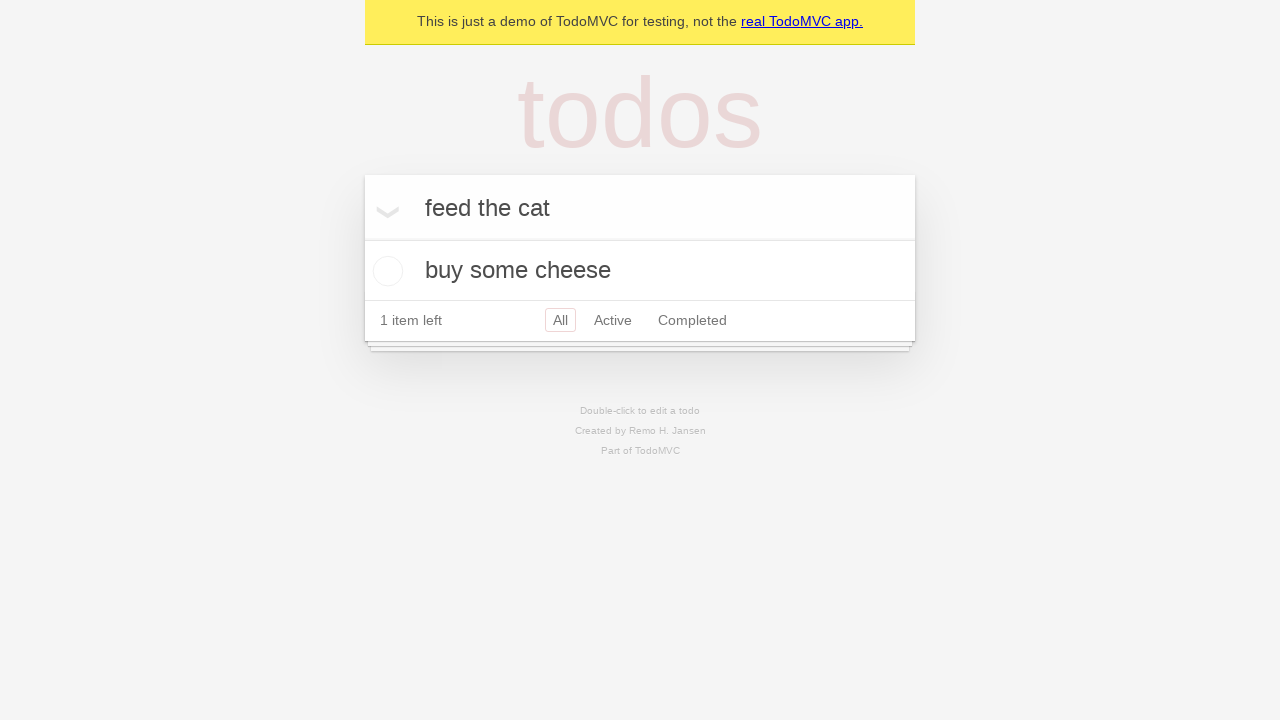

Pressed Enter to create second todo item on internal:attr=[placeholder="What needs to be done?"i]
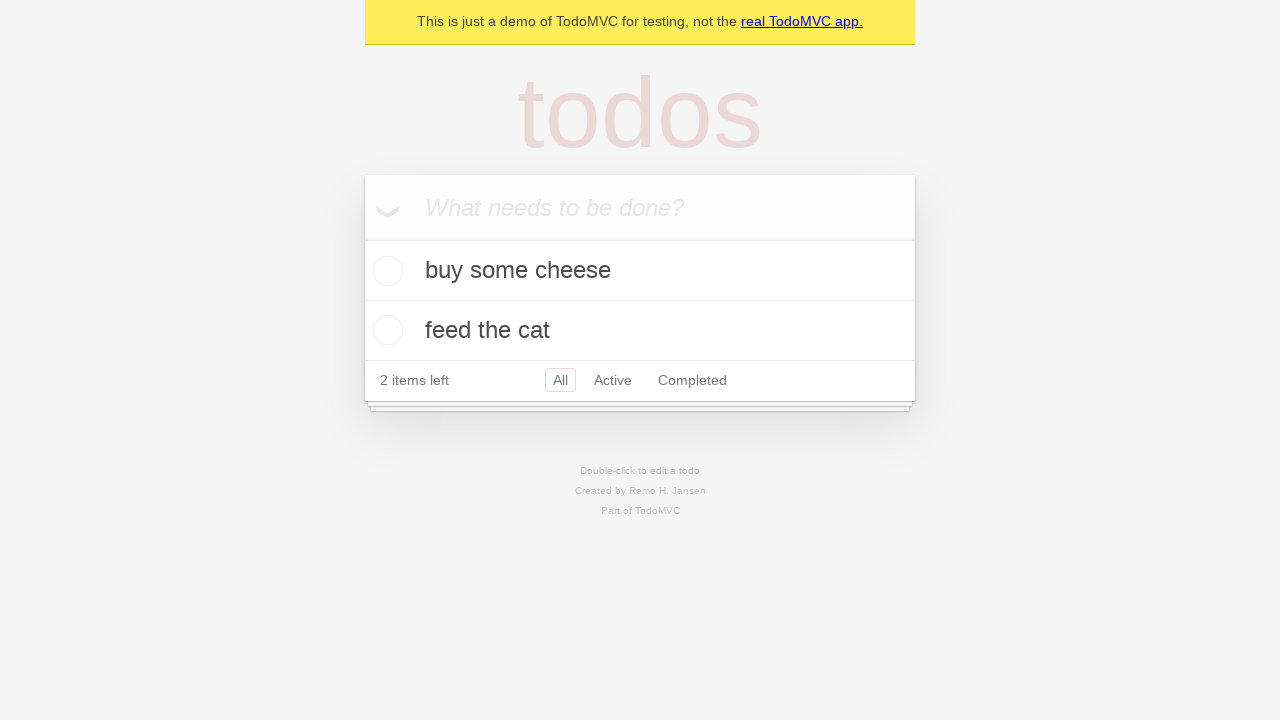

Filled input field with 'book a doctors appointment' on internal:attr=[placeholder="What needs to be done?"i]
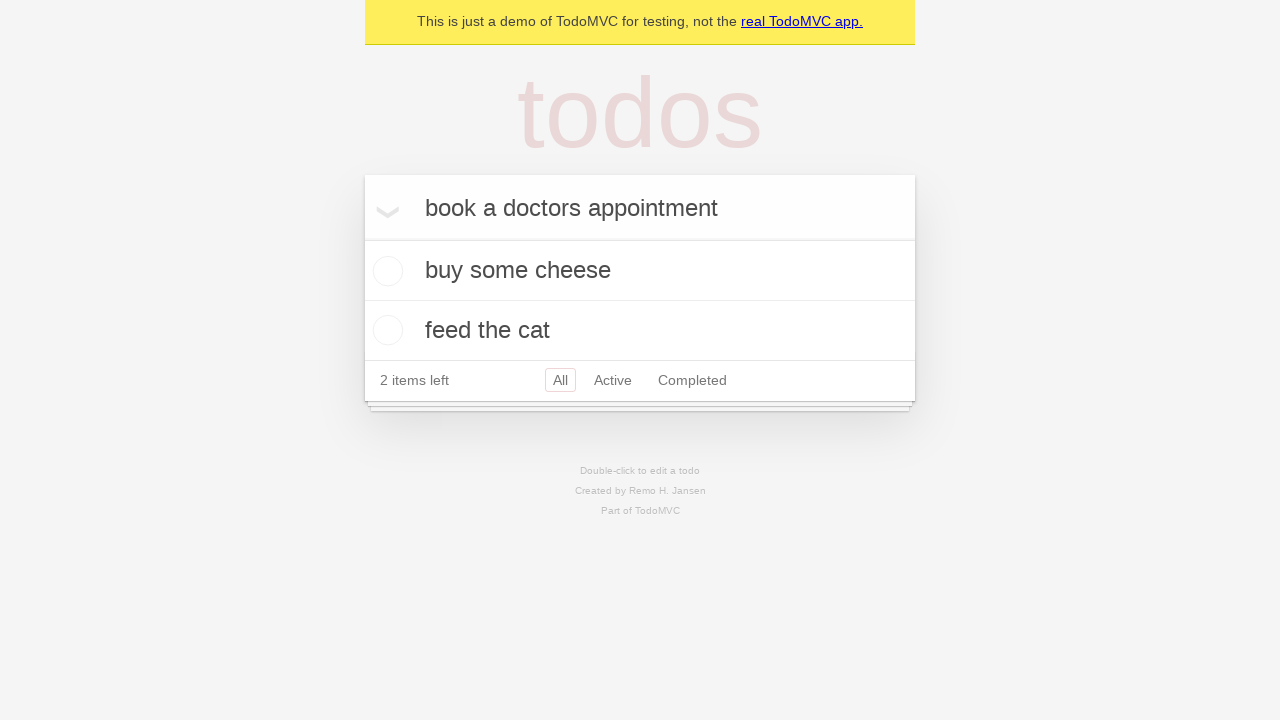

Pressed Enter to create third todo item on internal:attr=[placeholder="What needs to be done?"i]
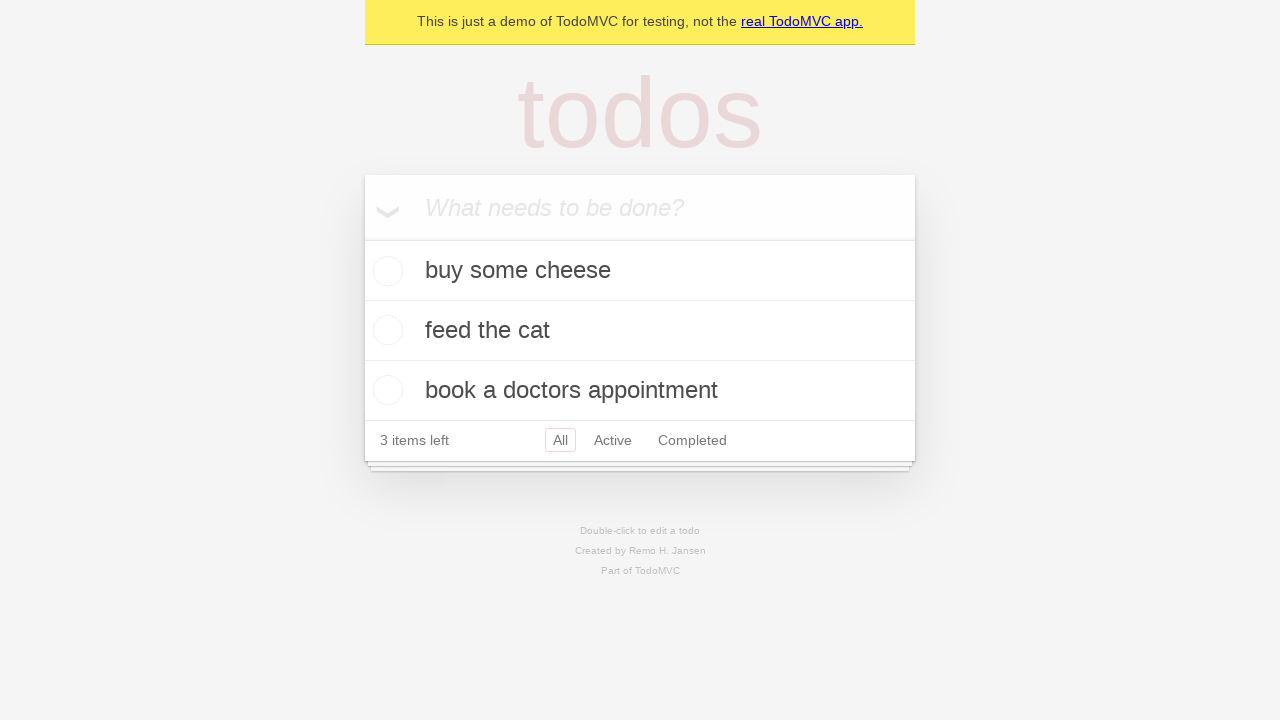

Verified that '3 items left' counter is displayed
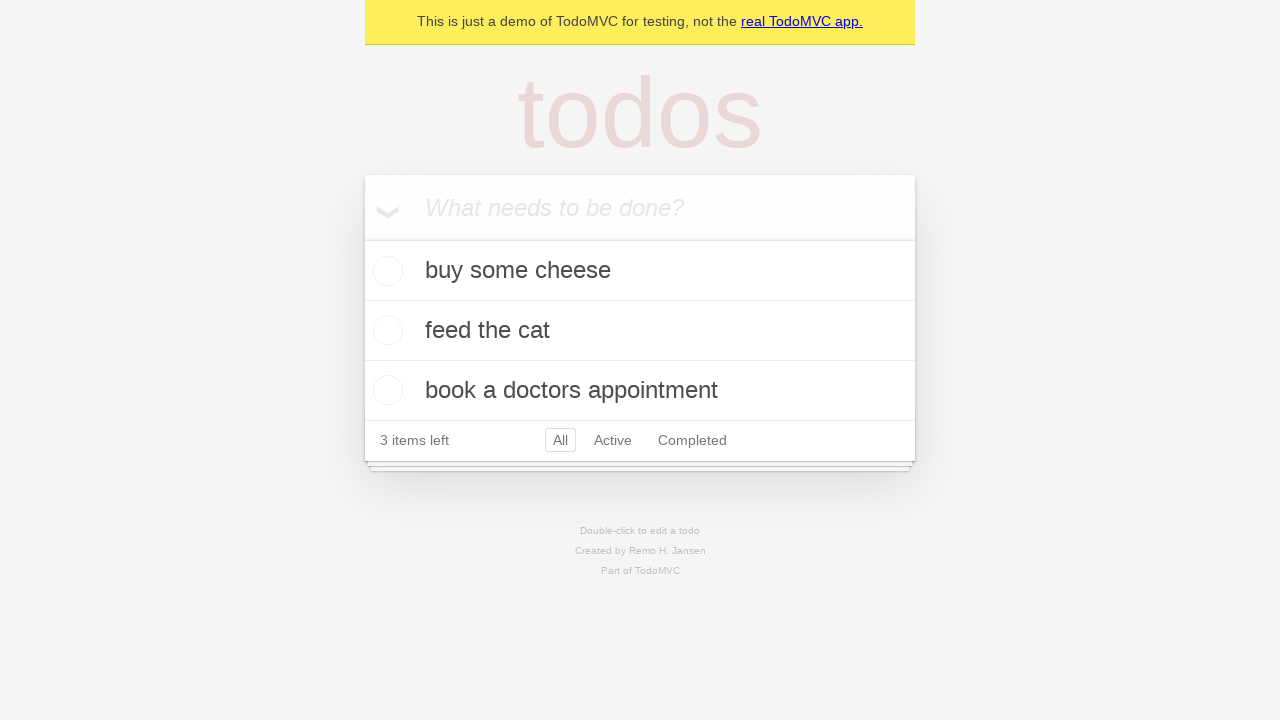

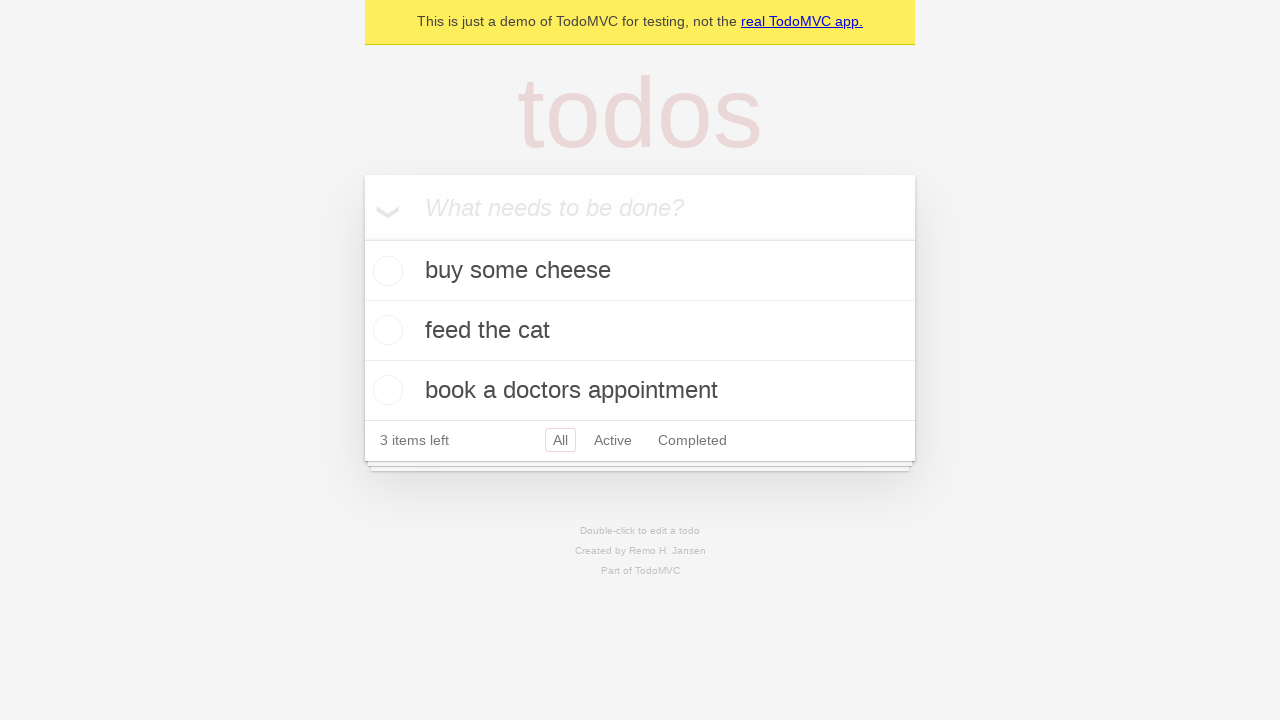